Tests the CKIP Tagger Chinese text processing service by configuring options, entering sample text, clicking the process button, and waiting for the output result.

Starting URL: https://ckip.iis.sinica.edu.tw/service/ckiptagger/

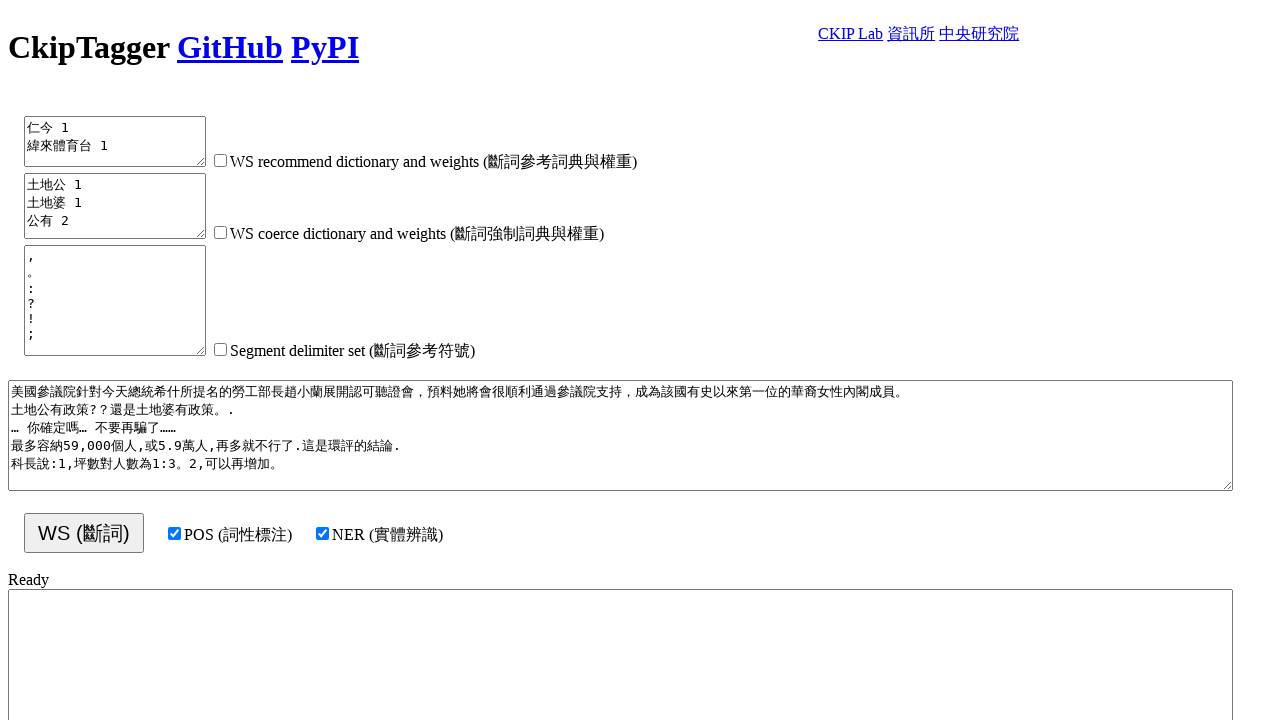

Clicked first option checkbox to configure CKIP Tagger settings at (174, 533) on xpath=//label[4]/input
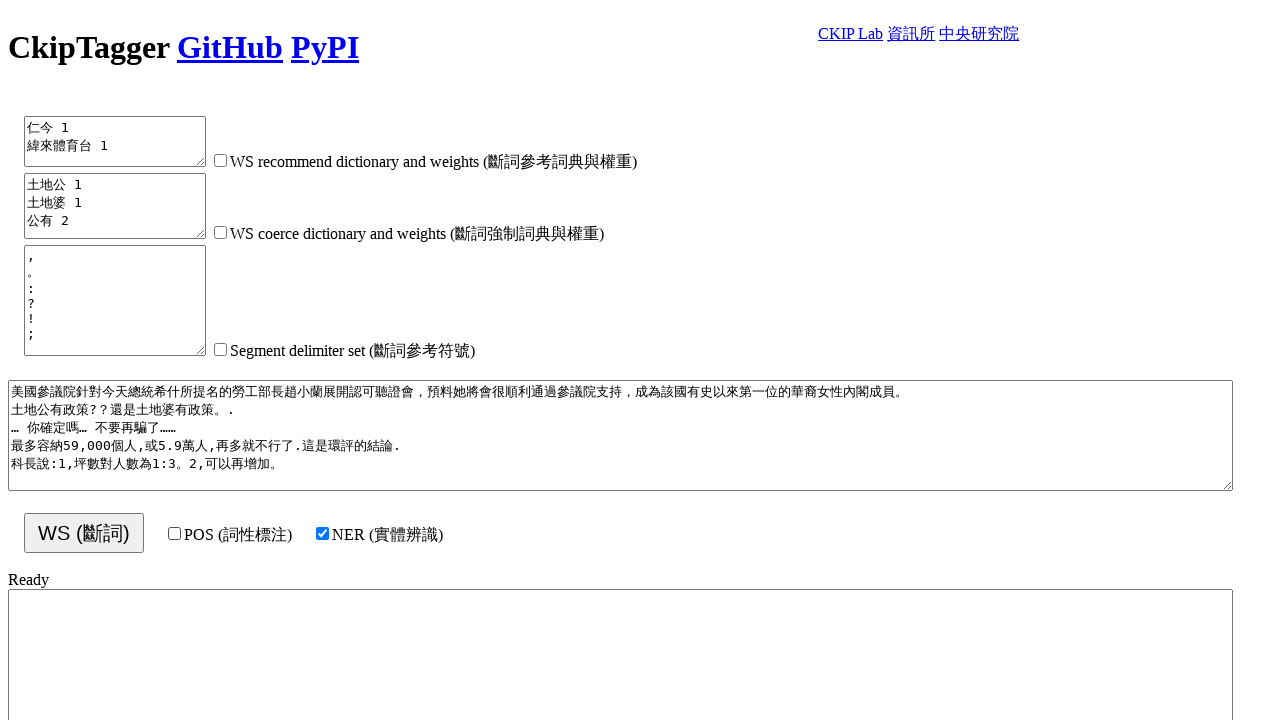

Clicked second option checkbox to configure CKIP Tagger settings at (322, 533) on xpath=//label[5]/input
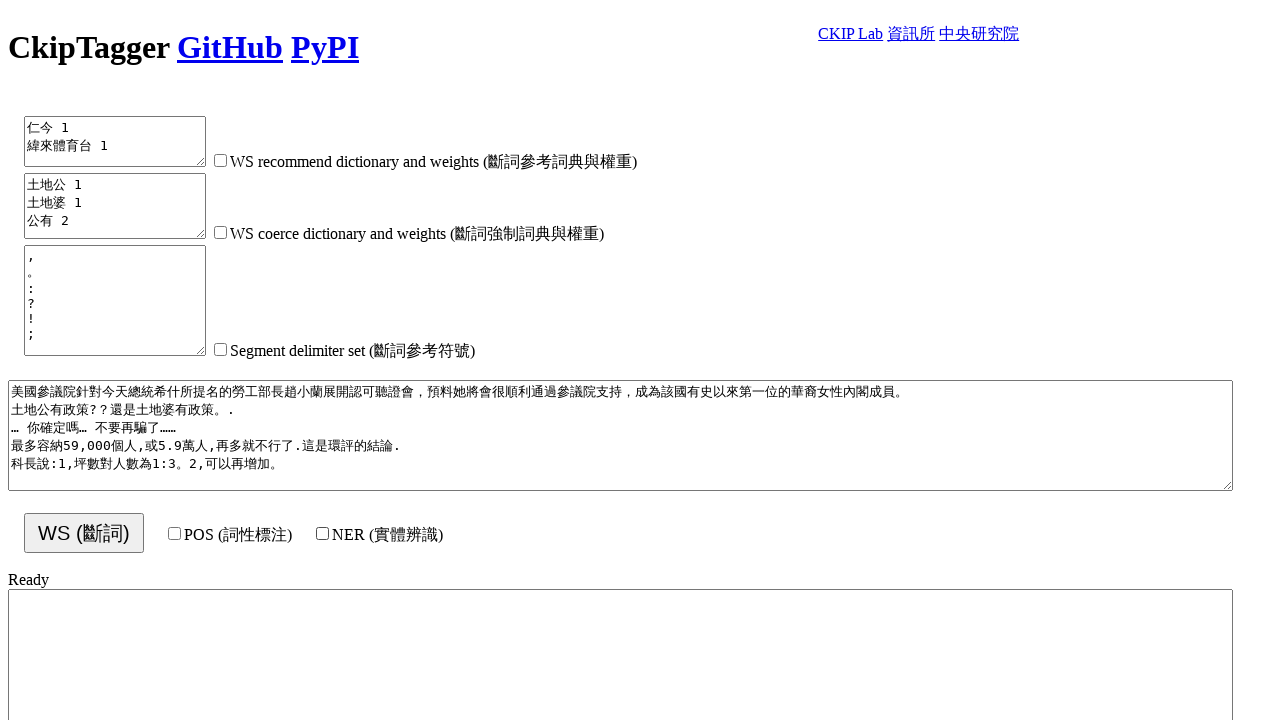

Entered sample Chinese text into input textarea: '今天天氣很好，我們一起去公園散步吧。' on xpath=//textarea[4]
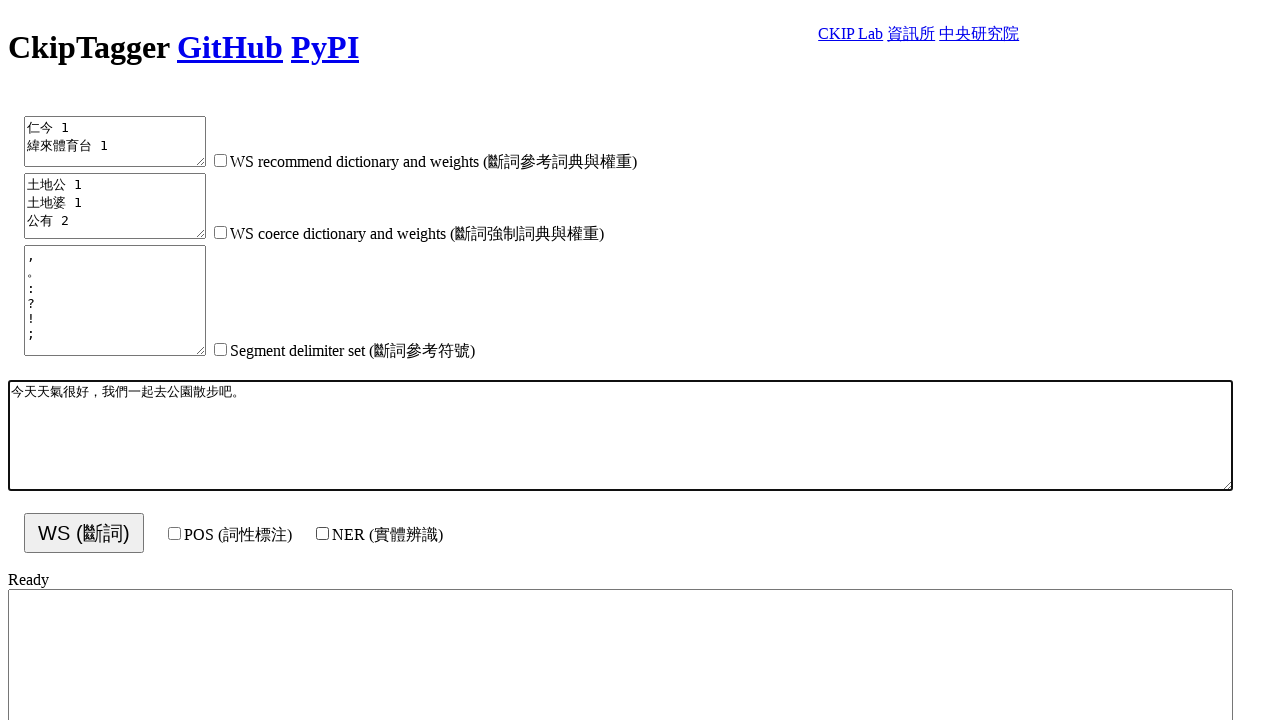

Clicked process button to start CKIP Tagger analysis at (84, 533) on xpath=//button
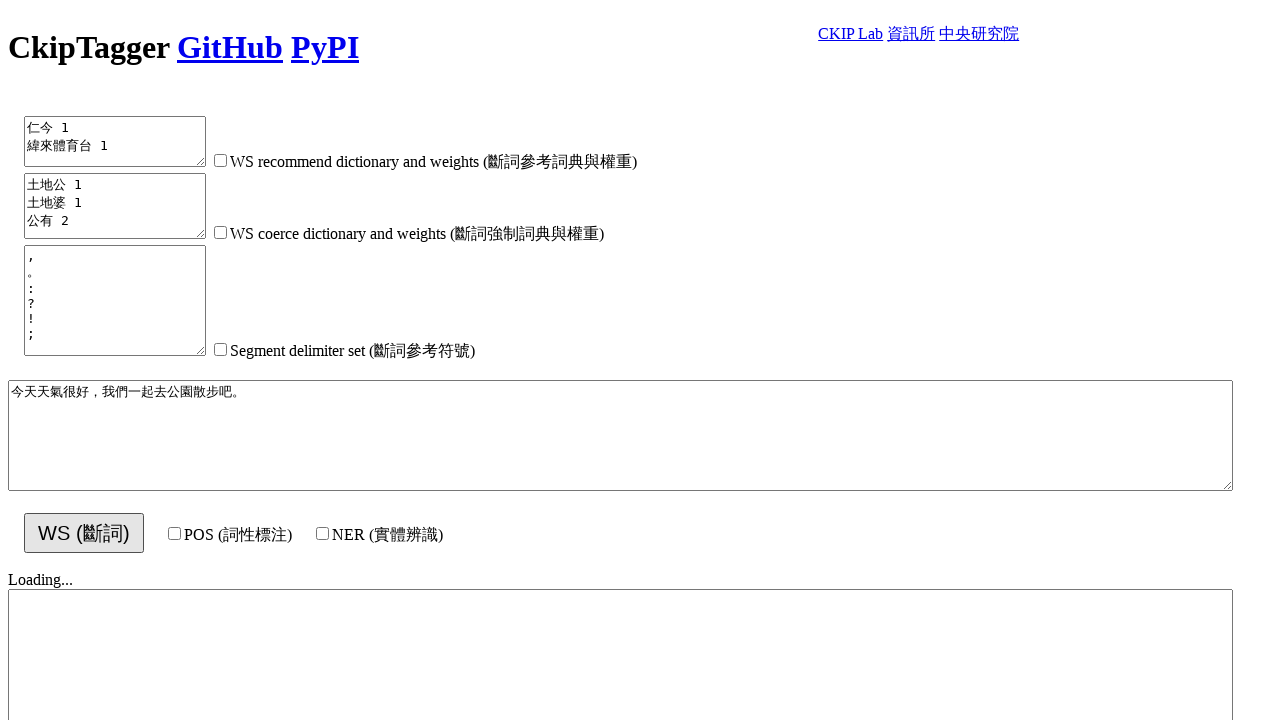

Output result appeared in output textarea after processing
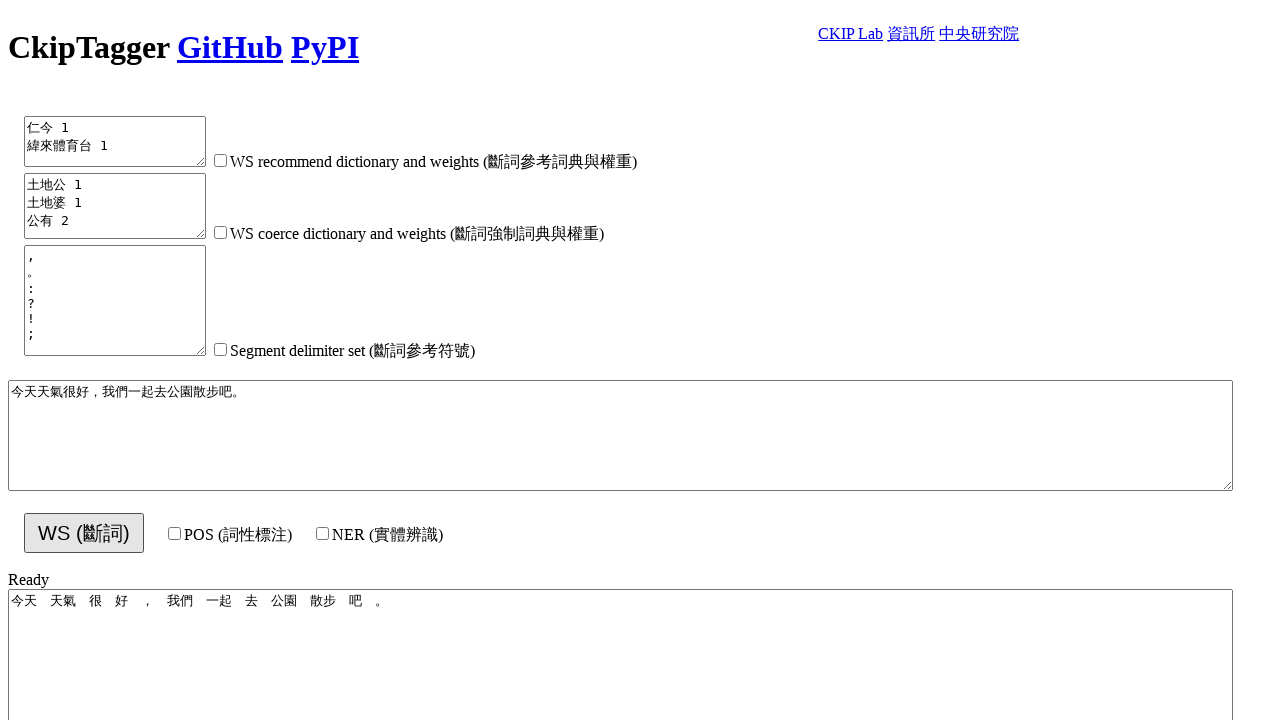

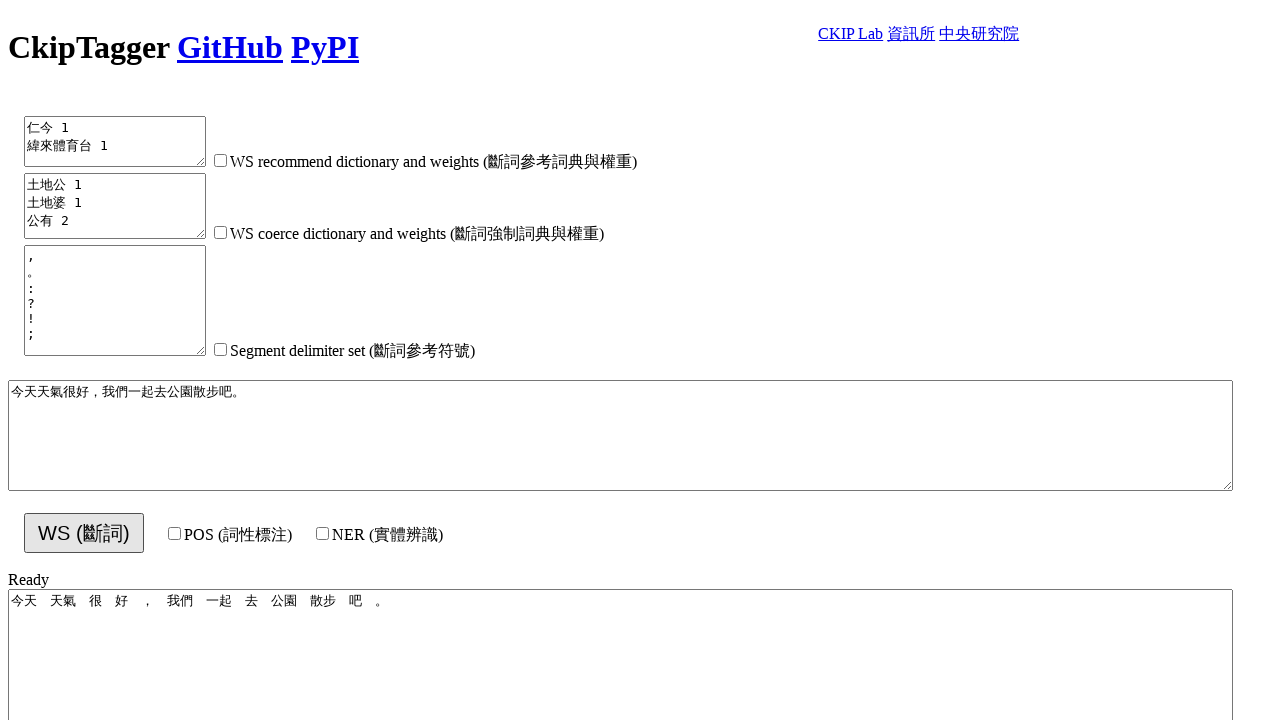